Tests drag and drop functionality by dragging an element from a source location to a target drop zone

Starting URL: https://testautomationpractice.blogspot.com/

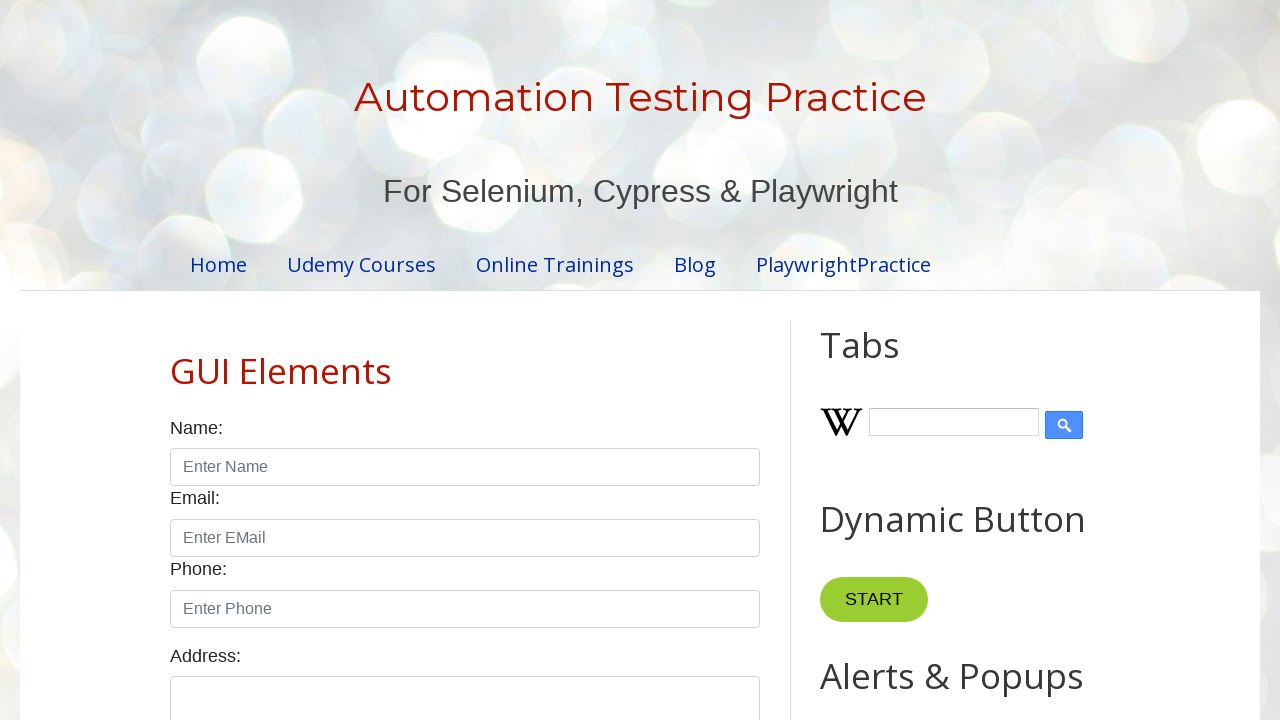

Located draggable element with ID 'draggable'
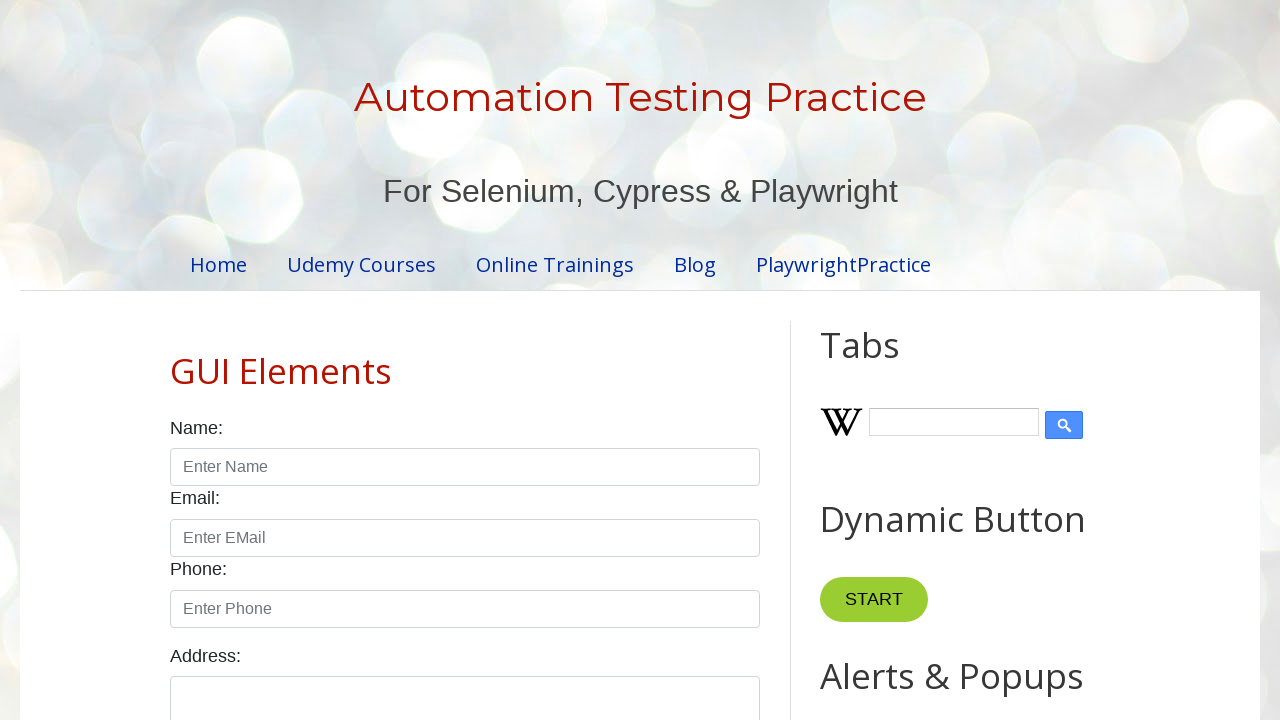

Located droppable element with ID 'droppable'
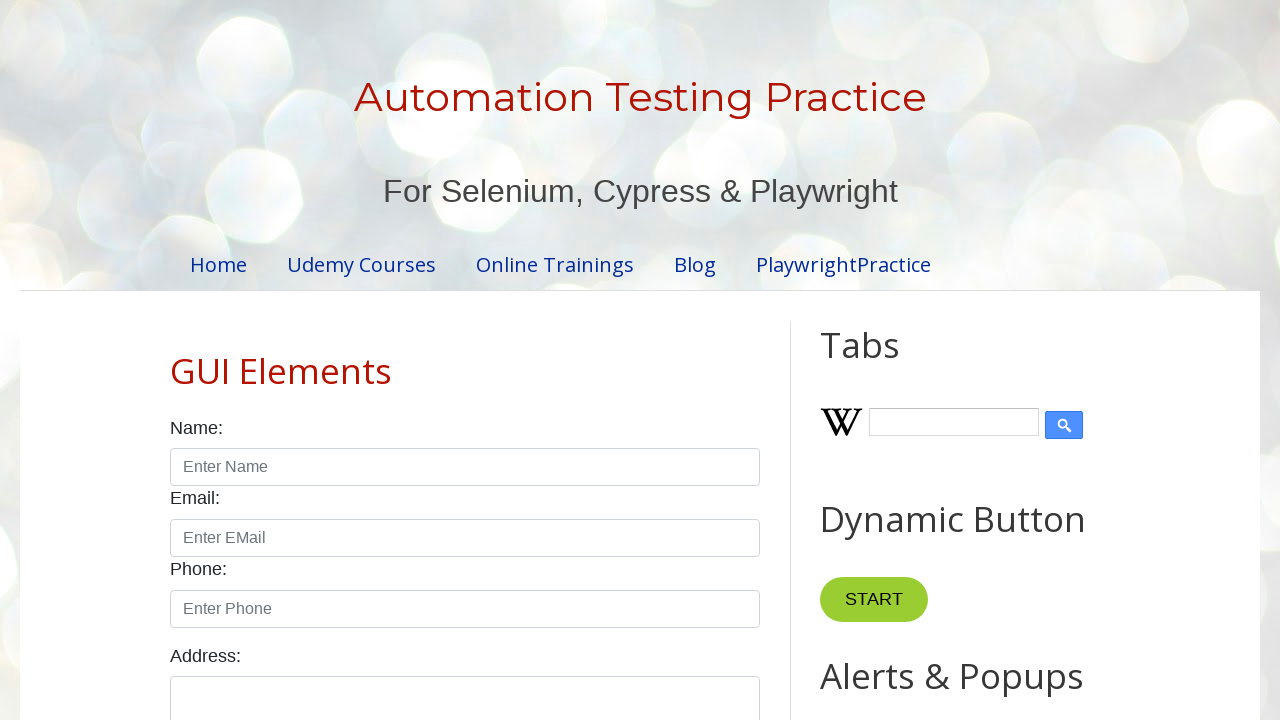

Dragged element from source to drop zone at (1015, 386)
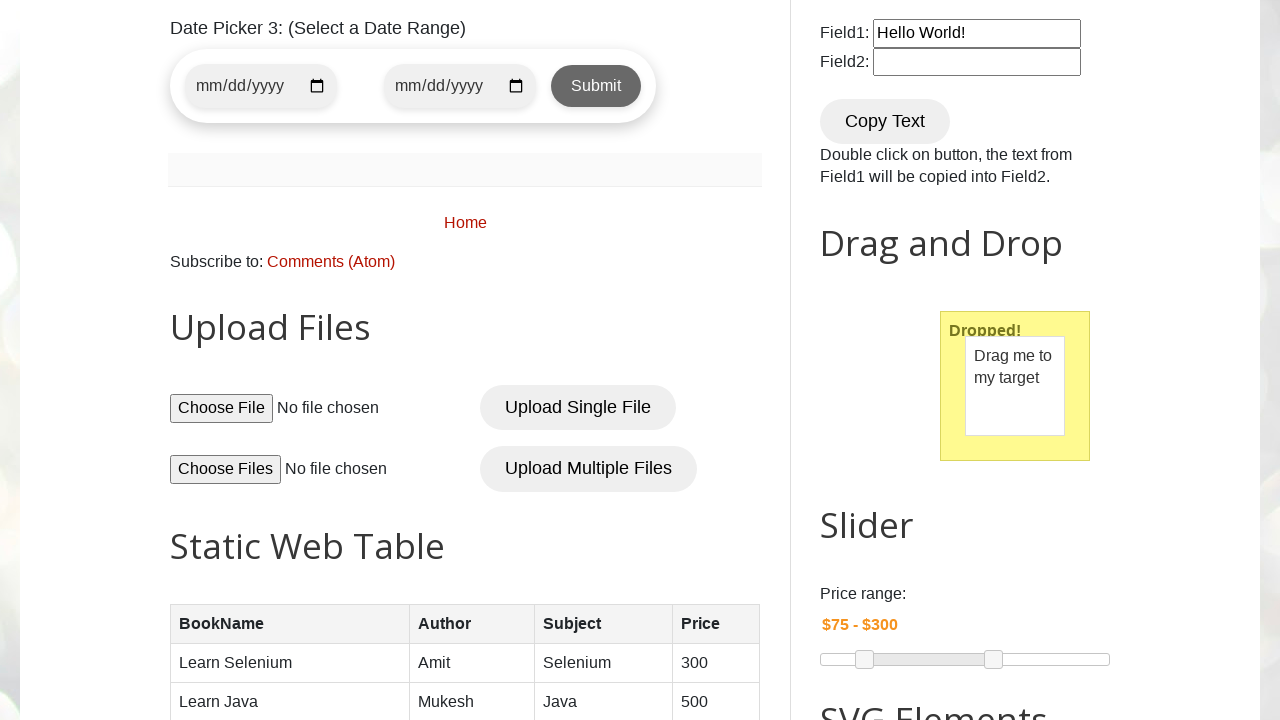

Waited 2 seconds for drag and drop action to complete
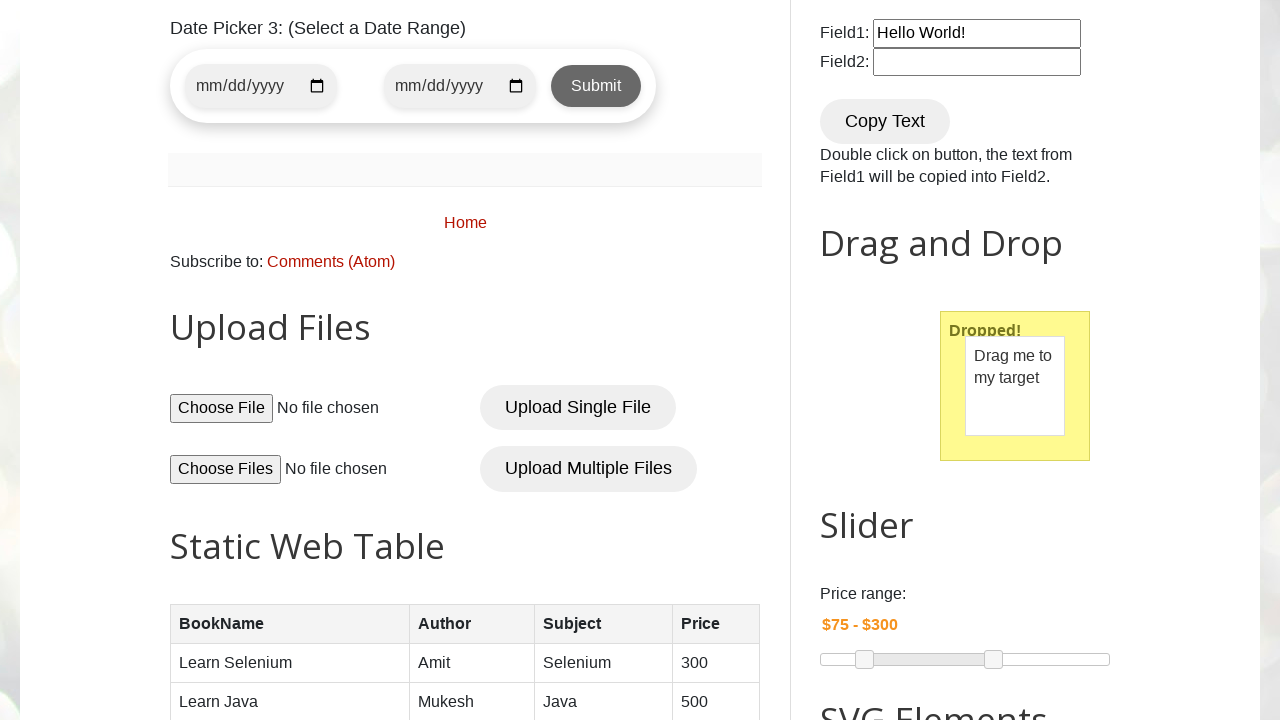

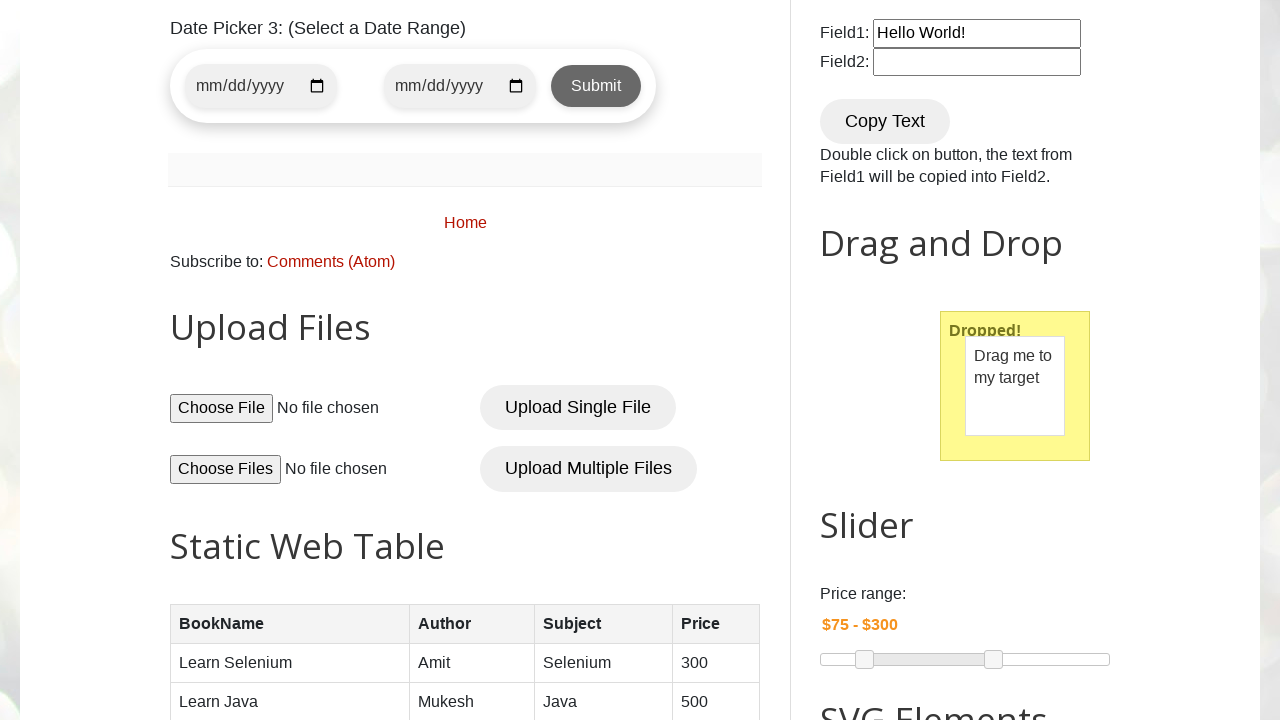